Tests AJAX functionality by clicking a button that triggers an asynchronous request and waiting for the success message to appear

Starting URL: http://uitestingplayground.com/ajax

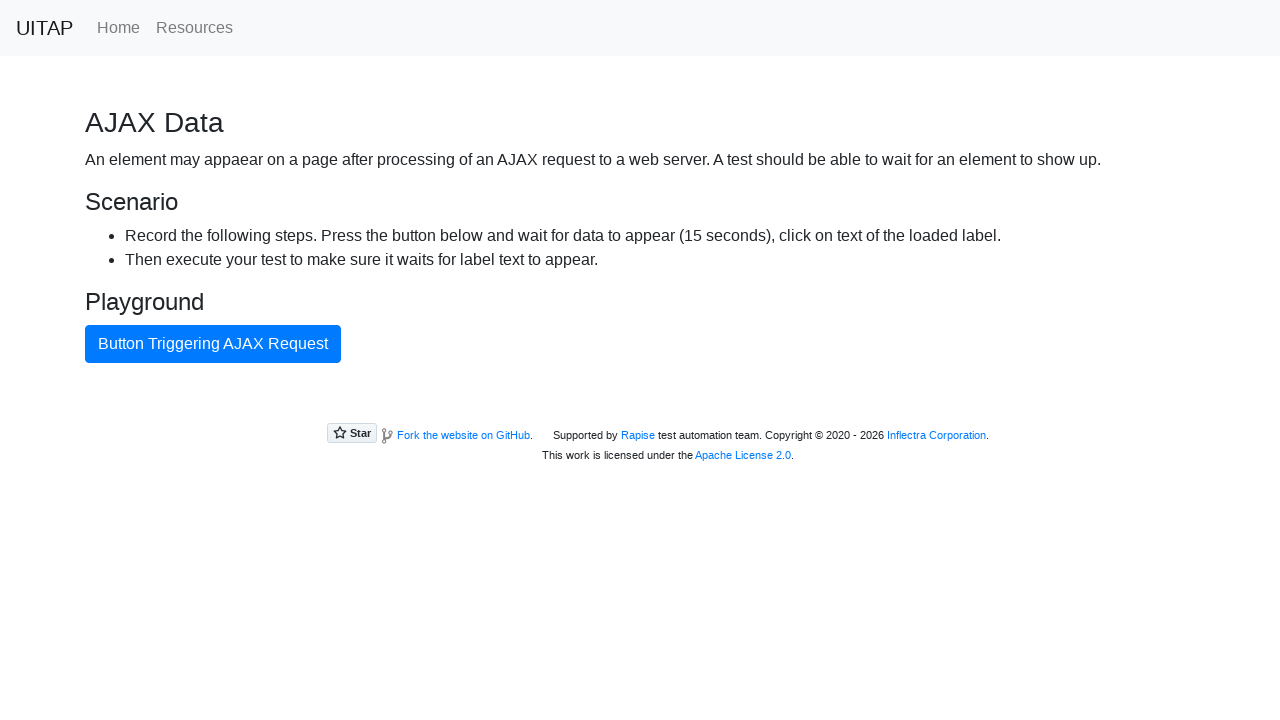

Clicked AJAX button to trigger asynchronous request at (213, 344) on #ajaxButton
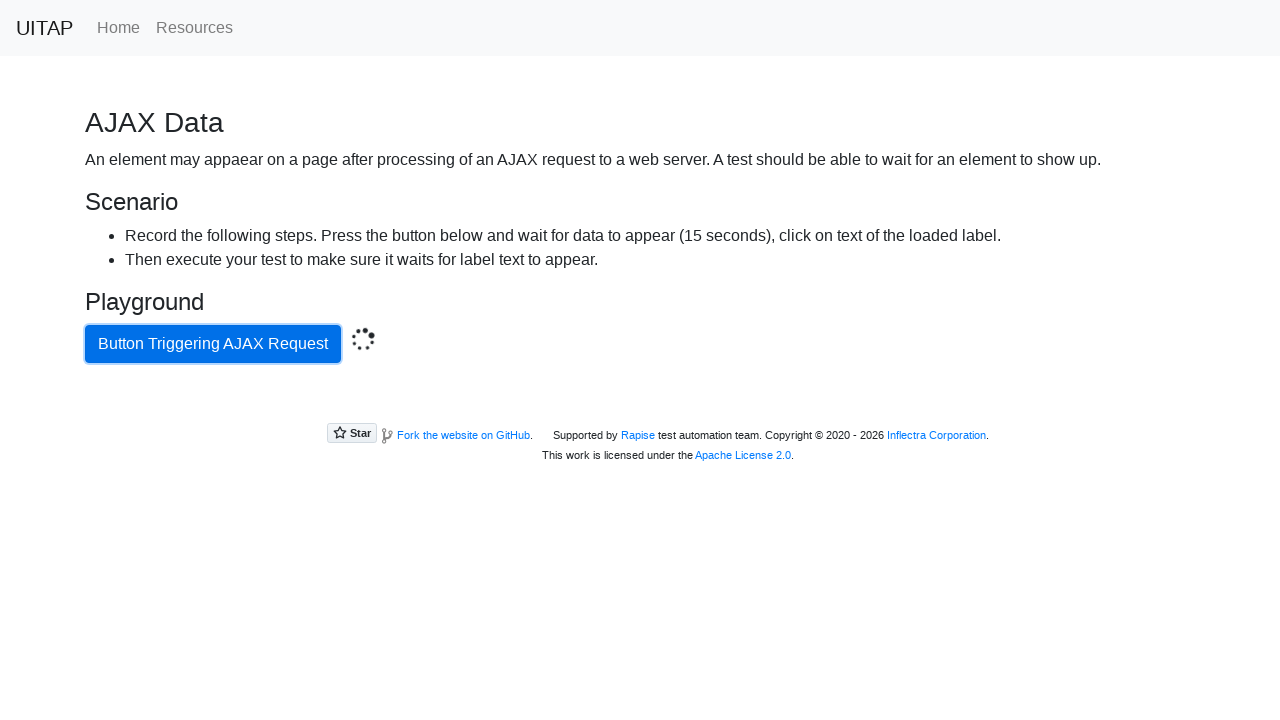

AJAX response received - success message appeared
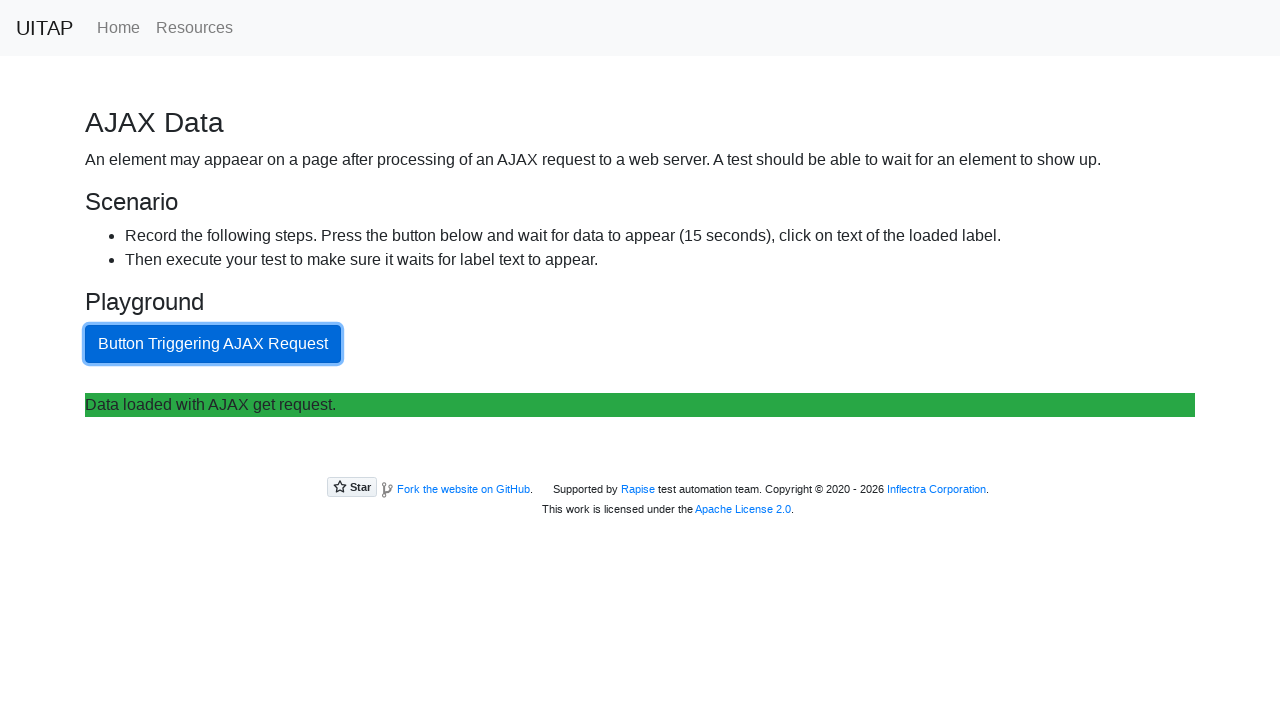

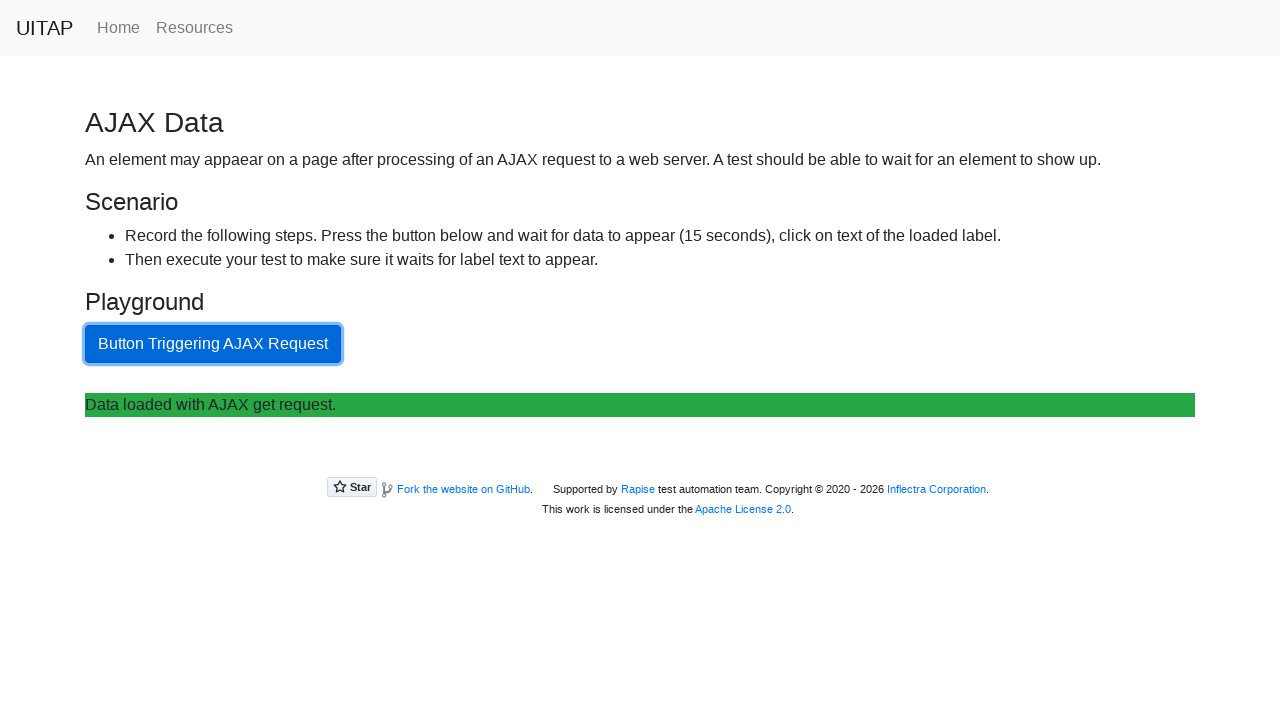